Tests JavaScript prompt alert functionality by triggering a prompt, entering text, and accepting it

Starting URL: https://v1.training-support.net/selenium/javascript-alerts

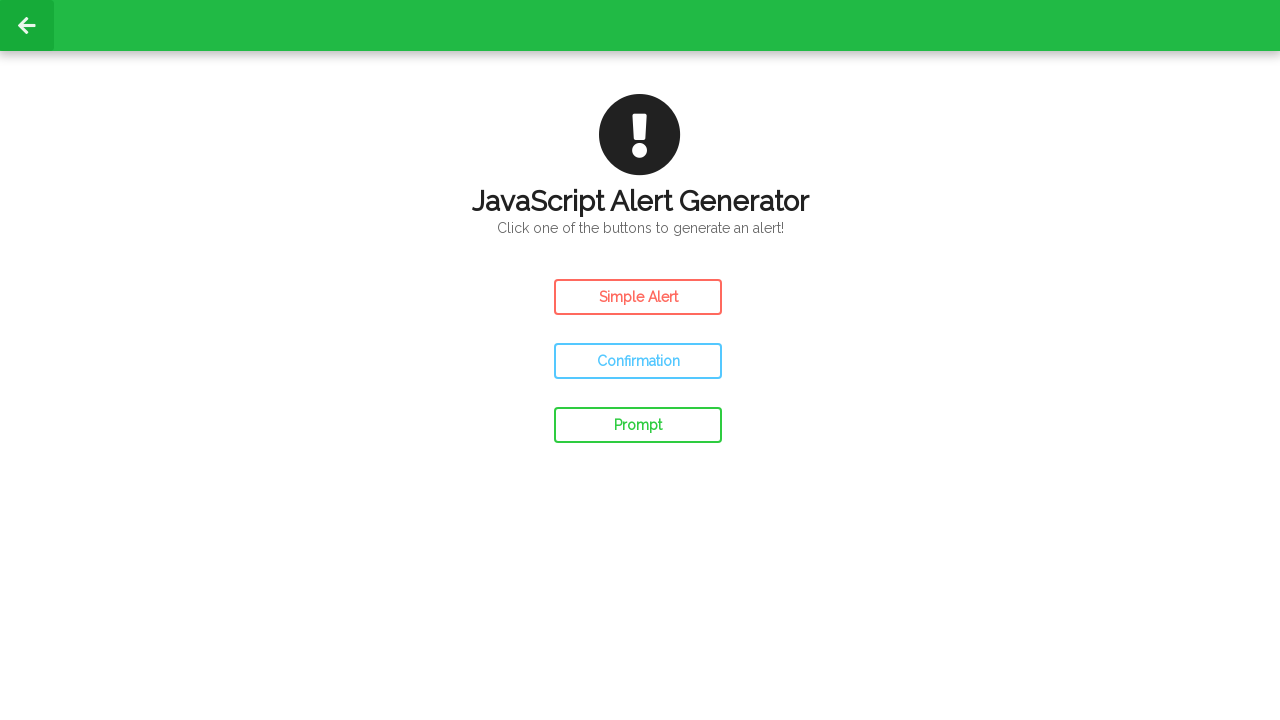

Clicked the prompt button to trigger JavaScript prompt at (638, 425) on #prompt
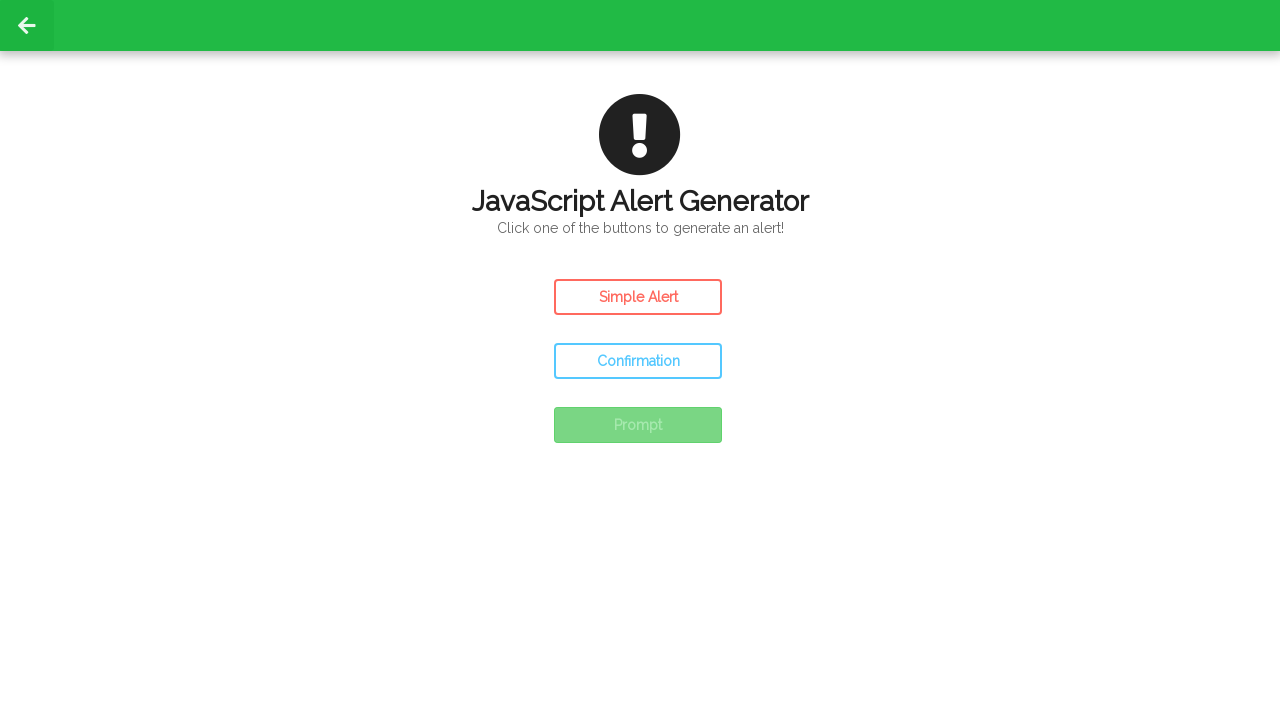

Waited for prompt dialog to appear
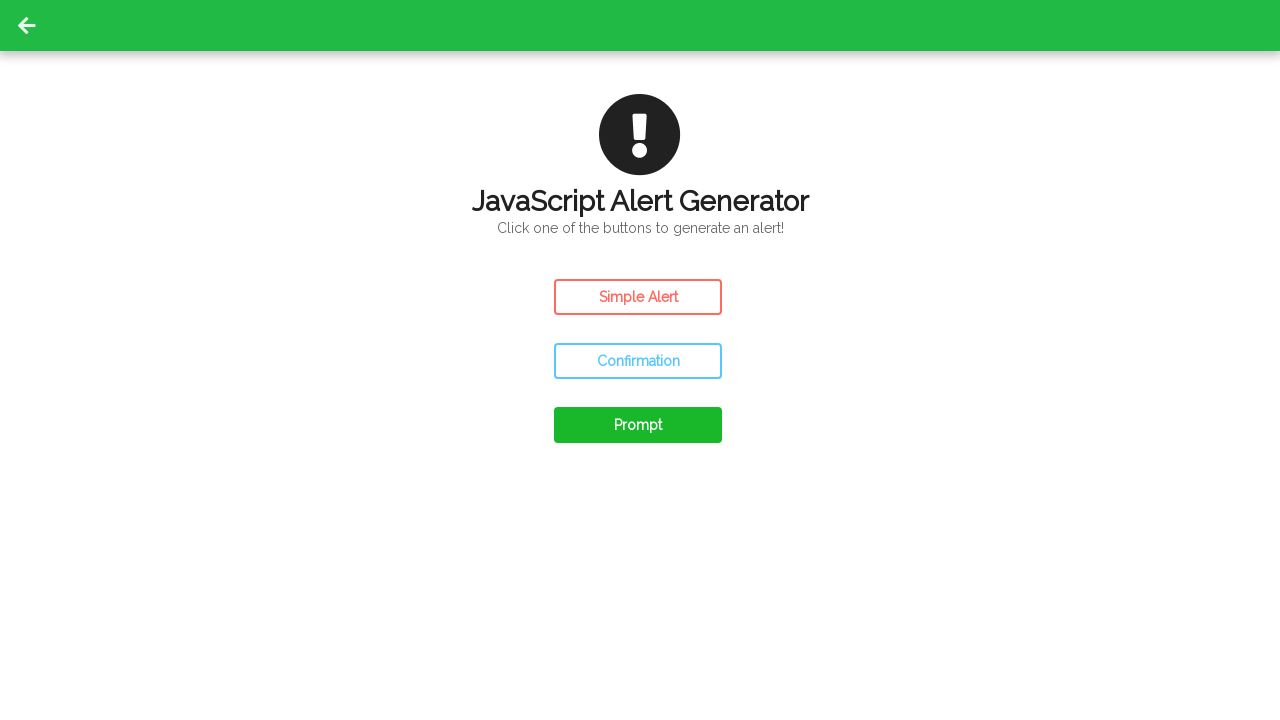

Set up dialog handler to accept prompt with text 'Awesome!'
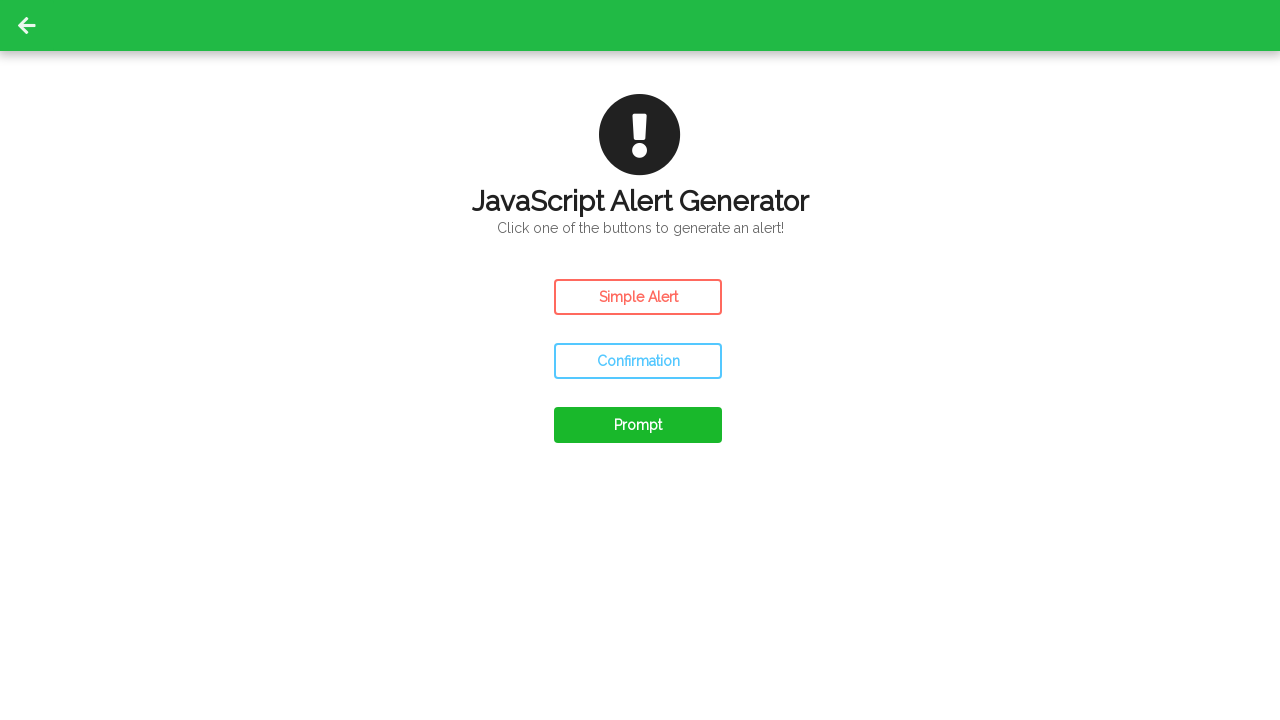

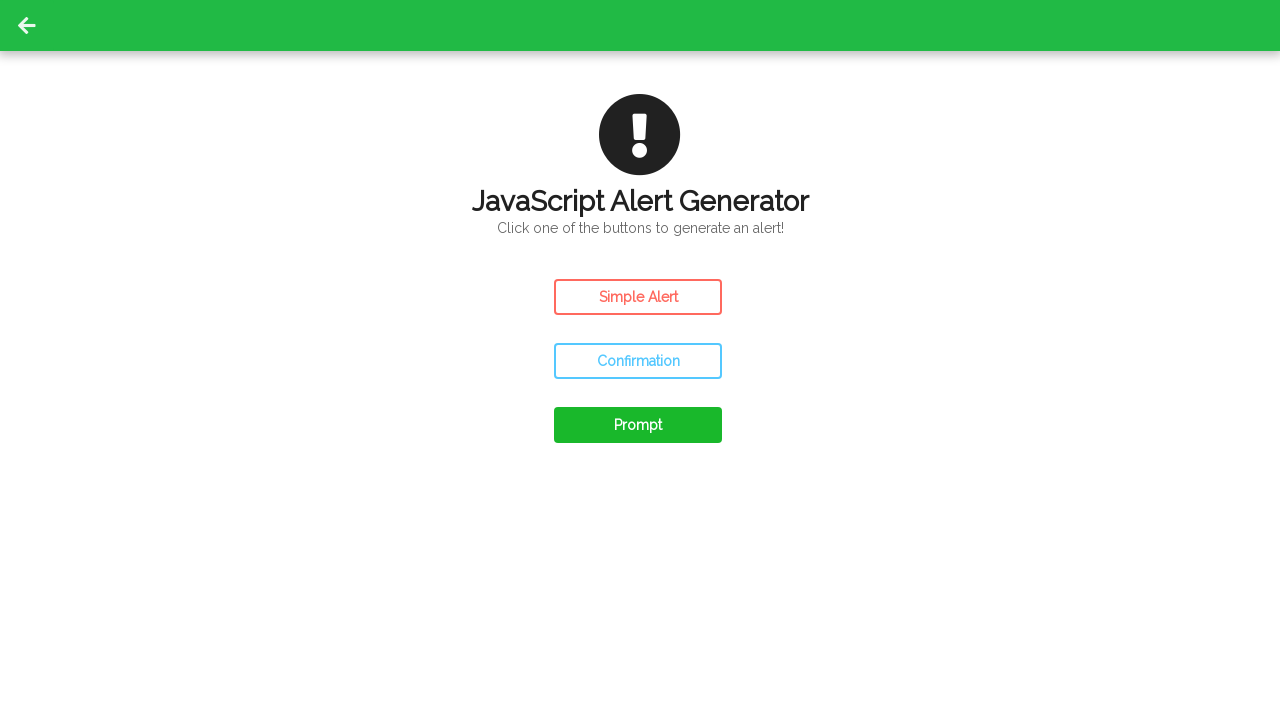